Tests dropdown functionality by opening the dropdown and selecting the third option (Option 2).

Starting URL: https://the-internet.herokuapp.com/dropdown

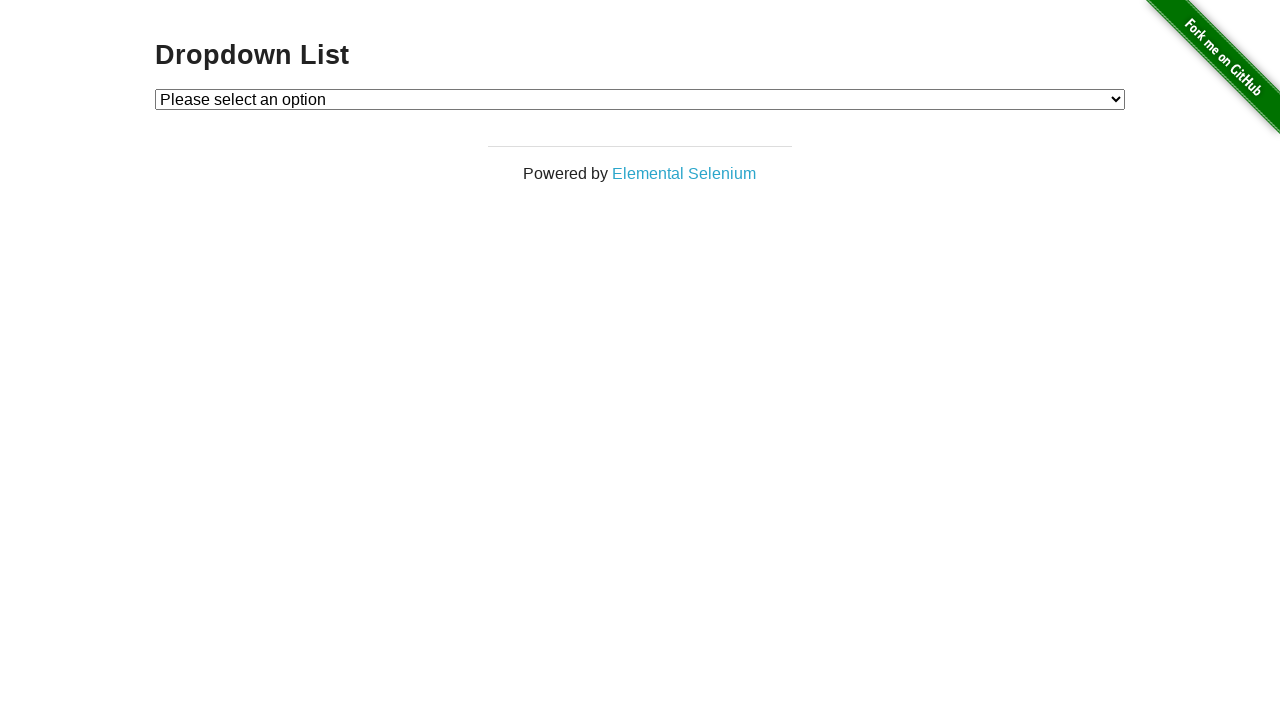

Waited for dropdown element to be present
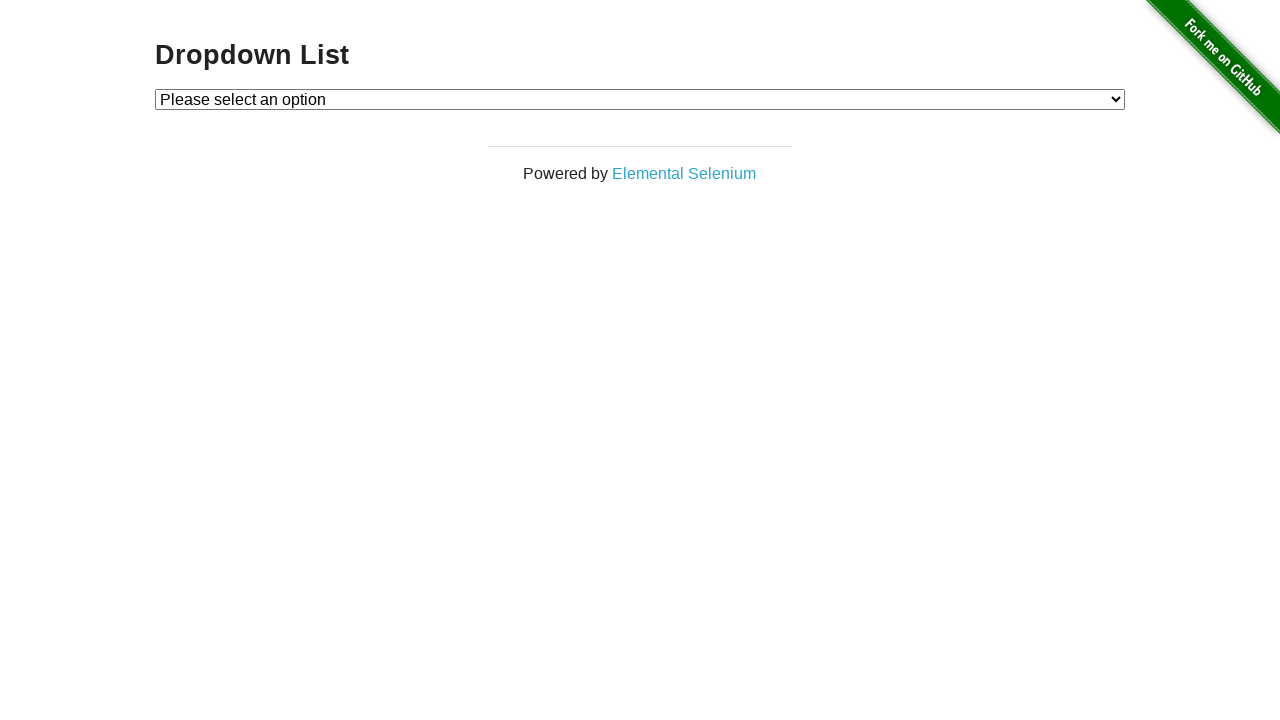

Clicked on dropdown to open it at (640, 99) on #dropdown
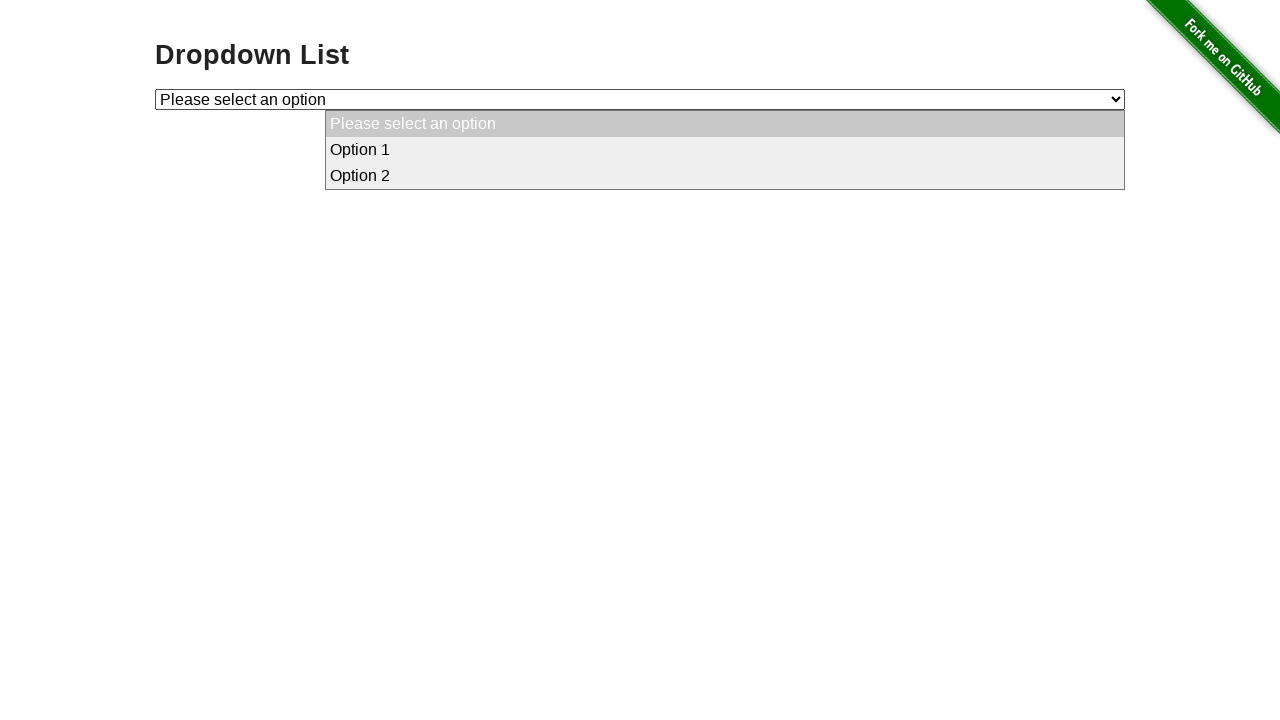

Selected the third option (Option 2) from dropdown on #dropdown
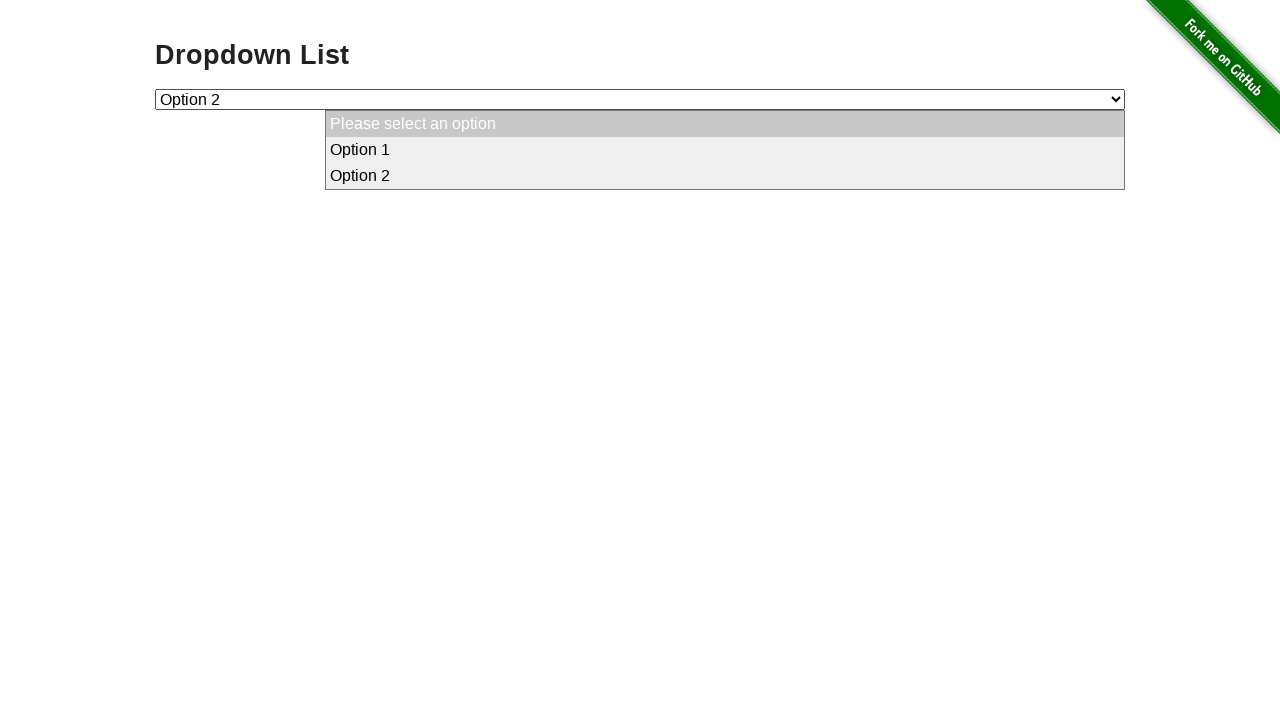

Retrieved selected dropdown value
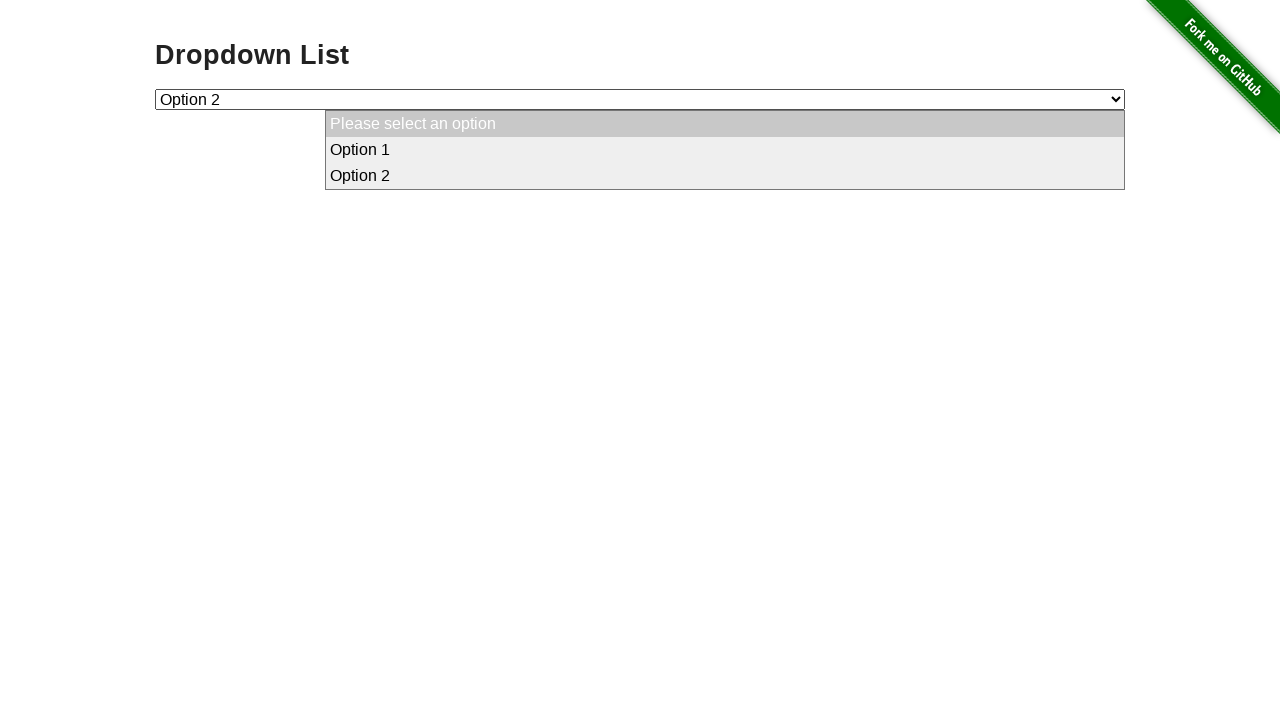

Verified that Option 2 is correctly selected (value='2')
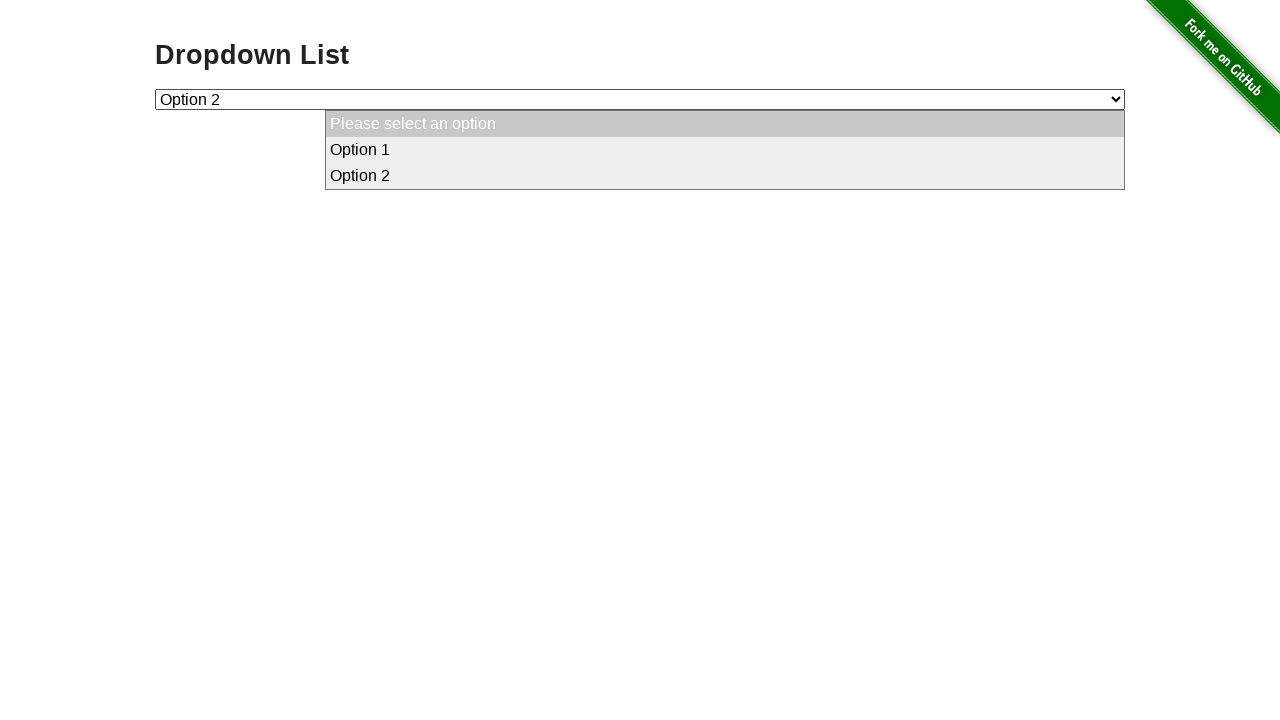

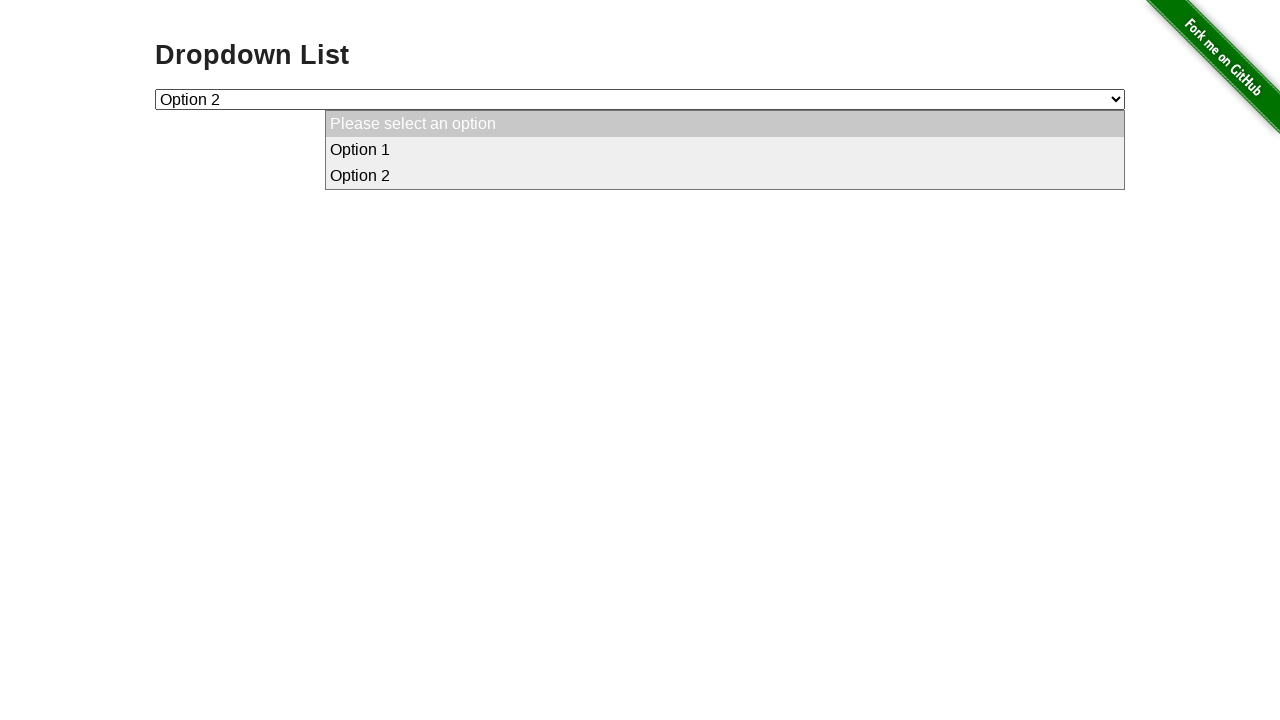